Navigates to an automation practice page and interacts with a table element by scrolling and verifying table structure (rows and columns)

Starting URL: https://rahulshettyacademy.com/AutomationPractice/

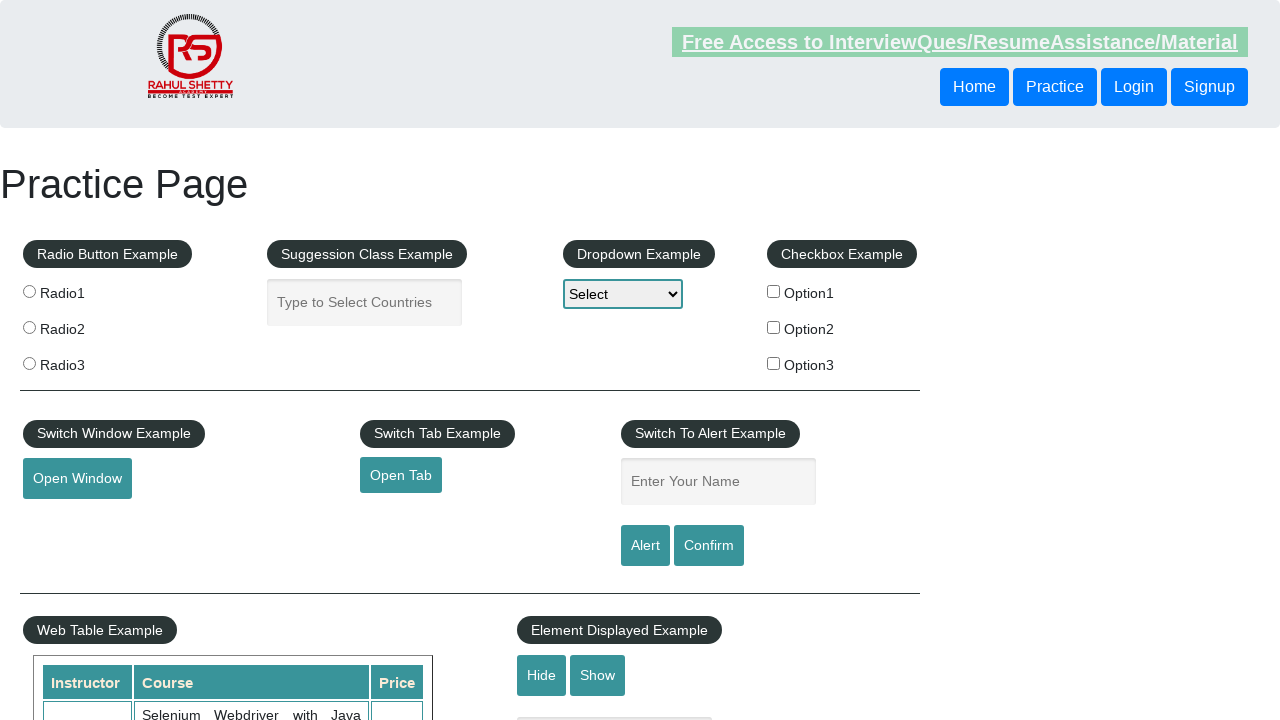

Navigated to automation practice page
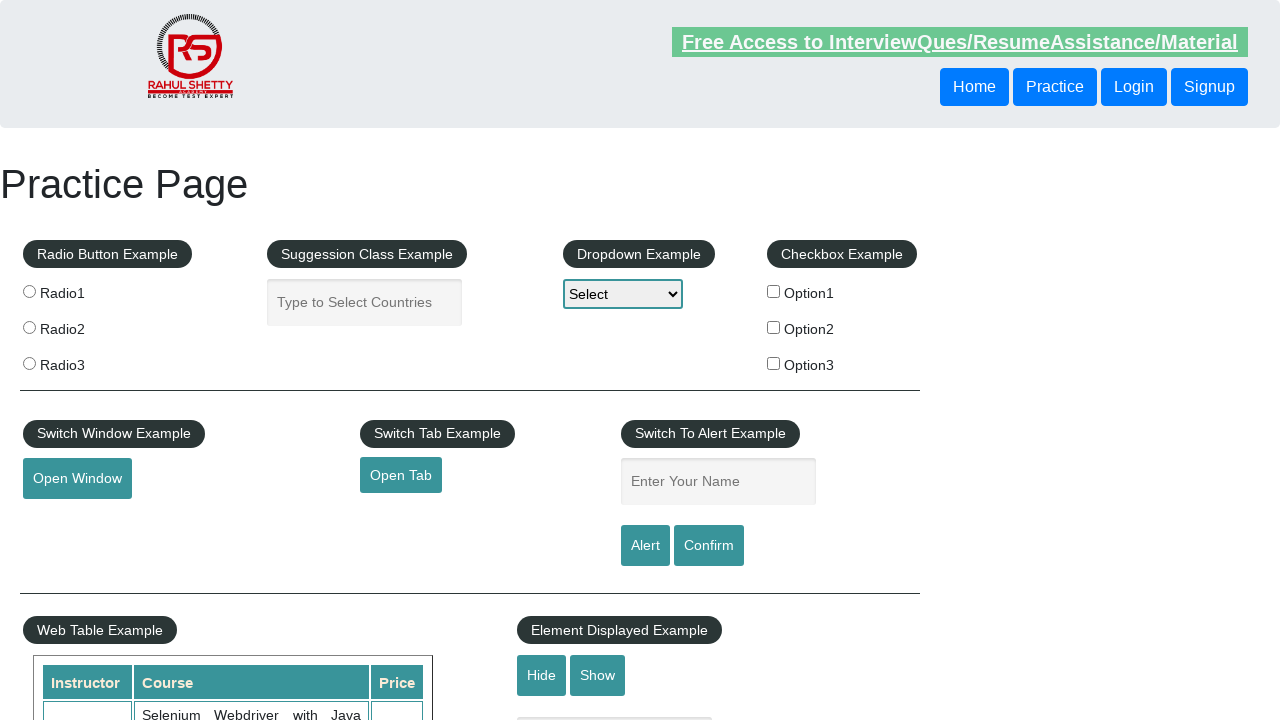

Scrolled down 650px to reveal table element
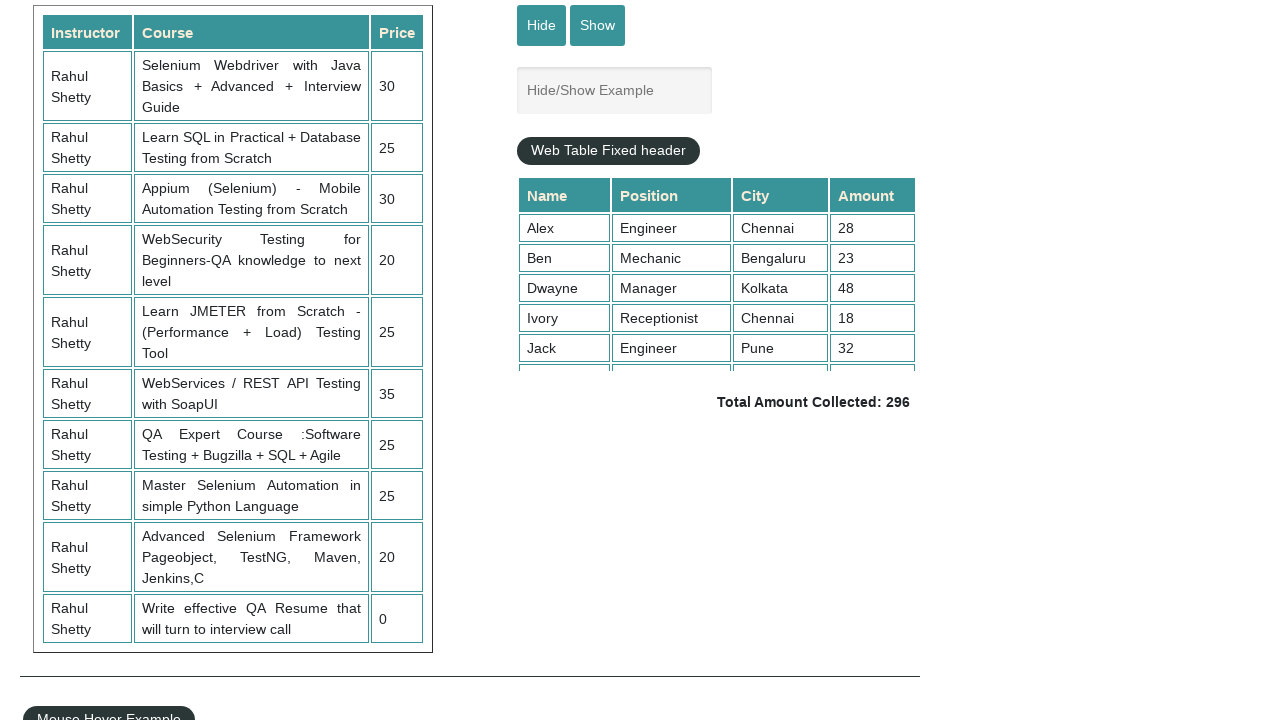

Table element with class 'table-display' is now visible
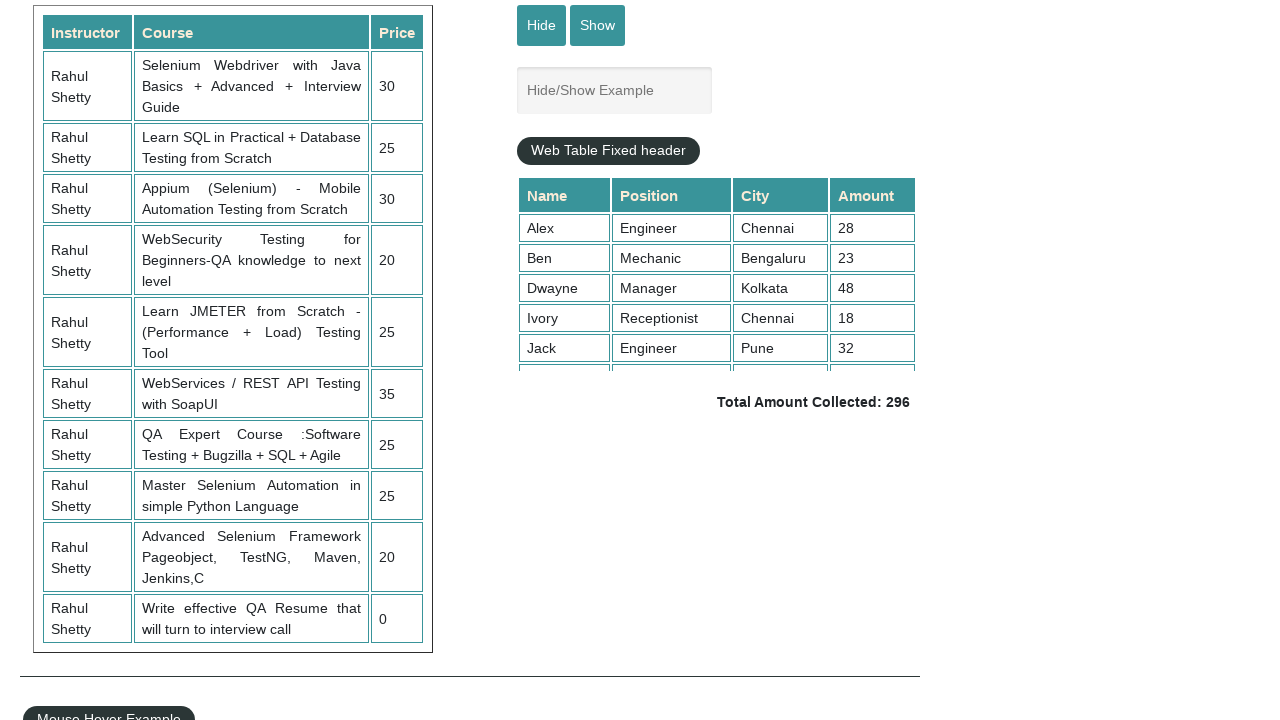

Verified first table row is present
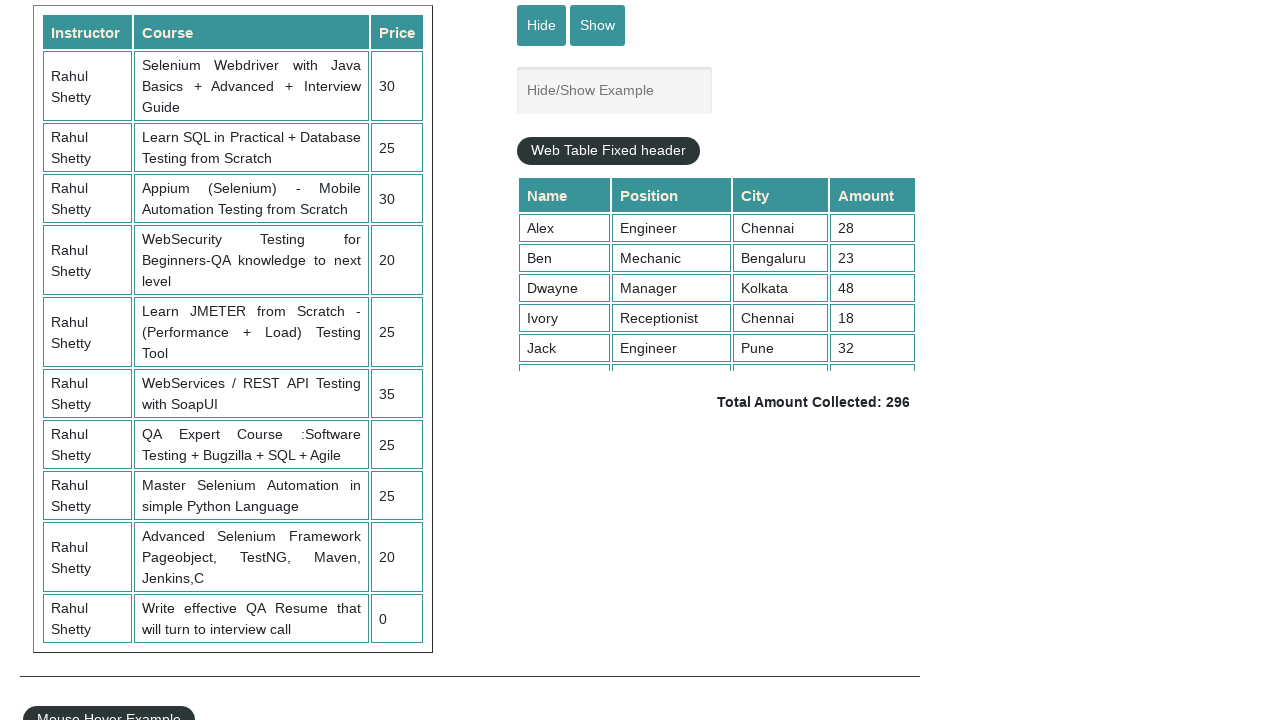

Verified first table column header is present
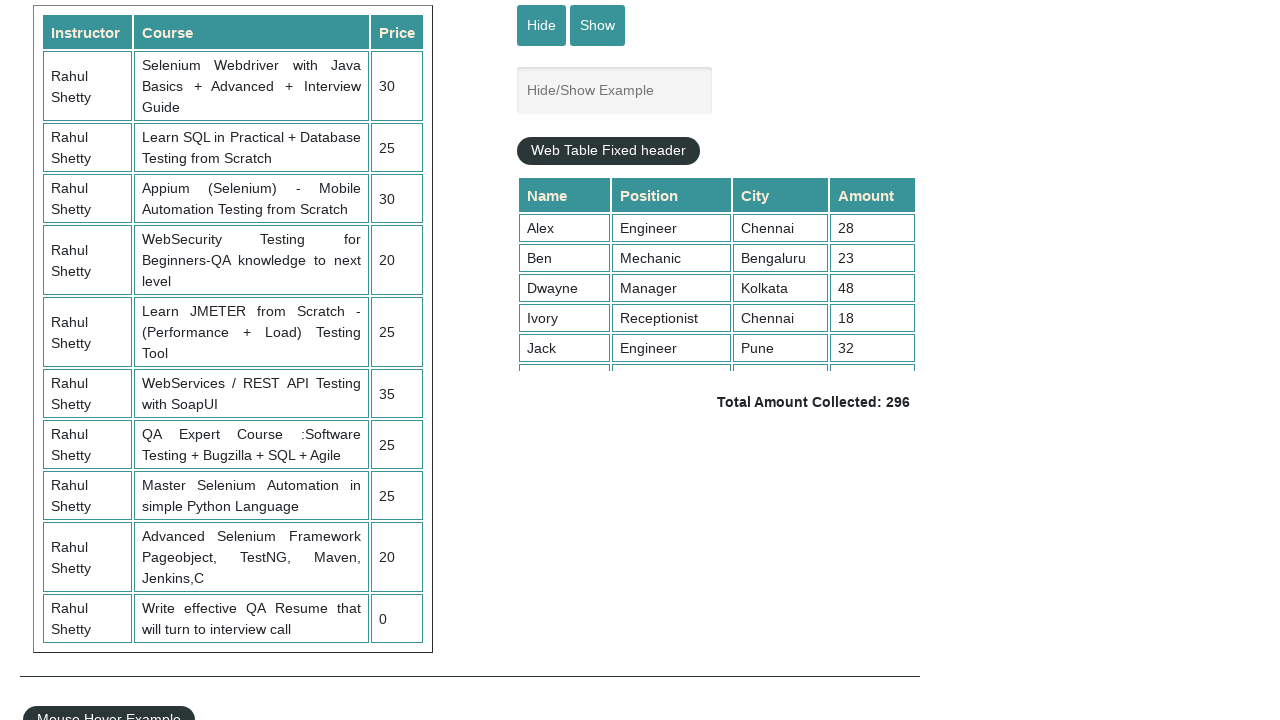

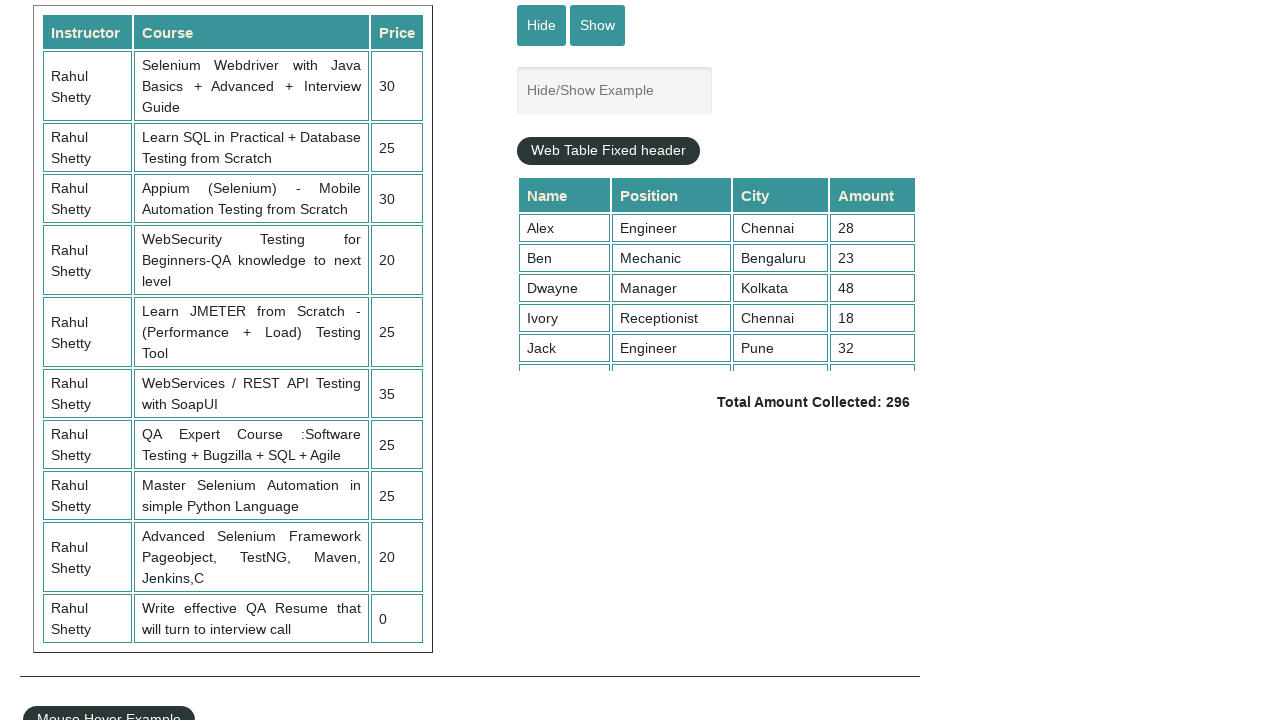